Tests element display by checking if email textbox, education textarea, and age checkbox are visible, then interacts with them by filling text and clicking the checkbox

Starting URL: https://automationfc.github.io/basic-form/index.html

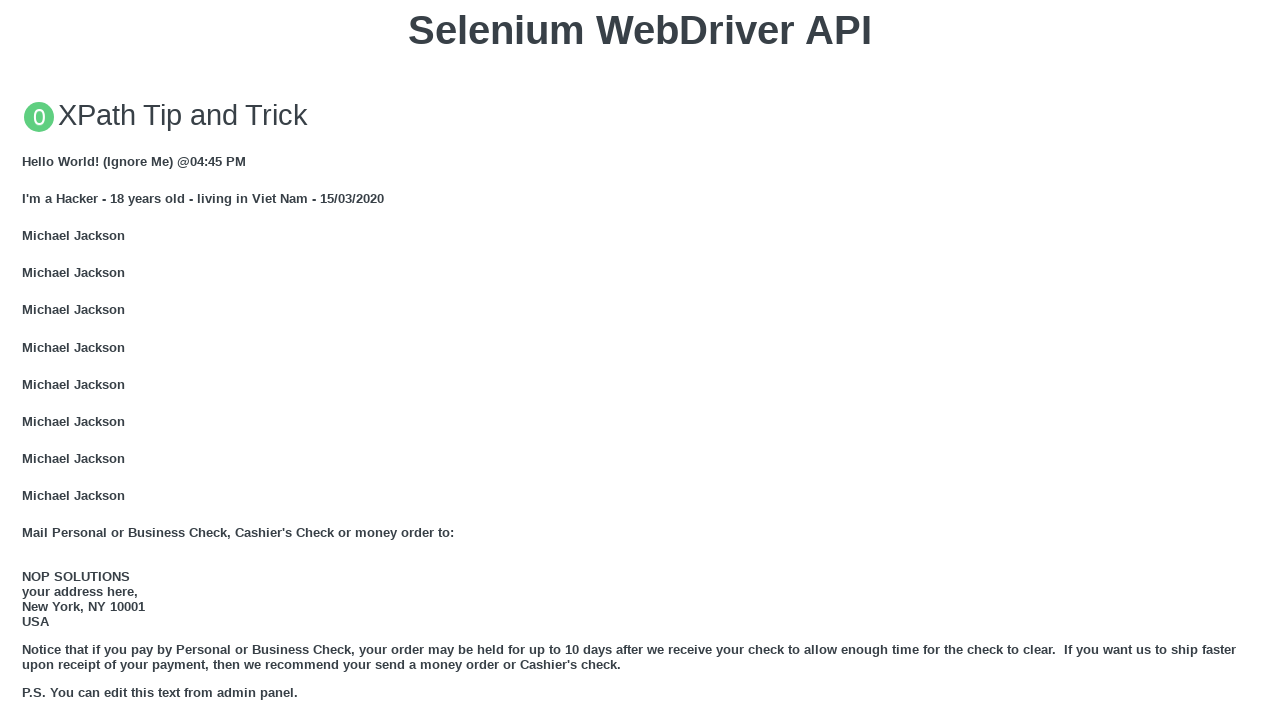

Waited for email textbox (#mail) to load
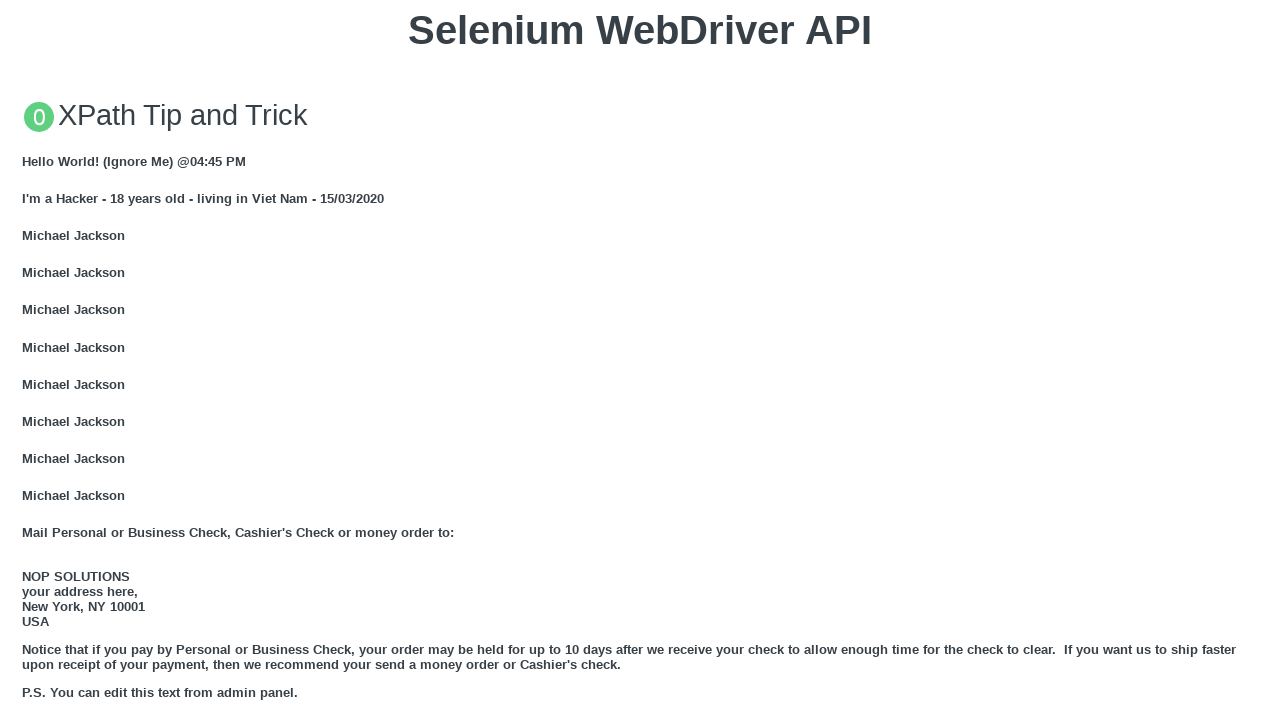

Confirmed email textbox is visible
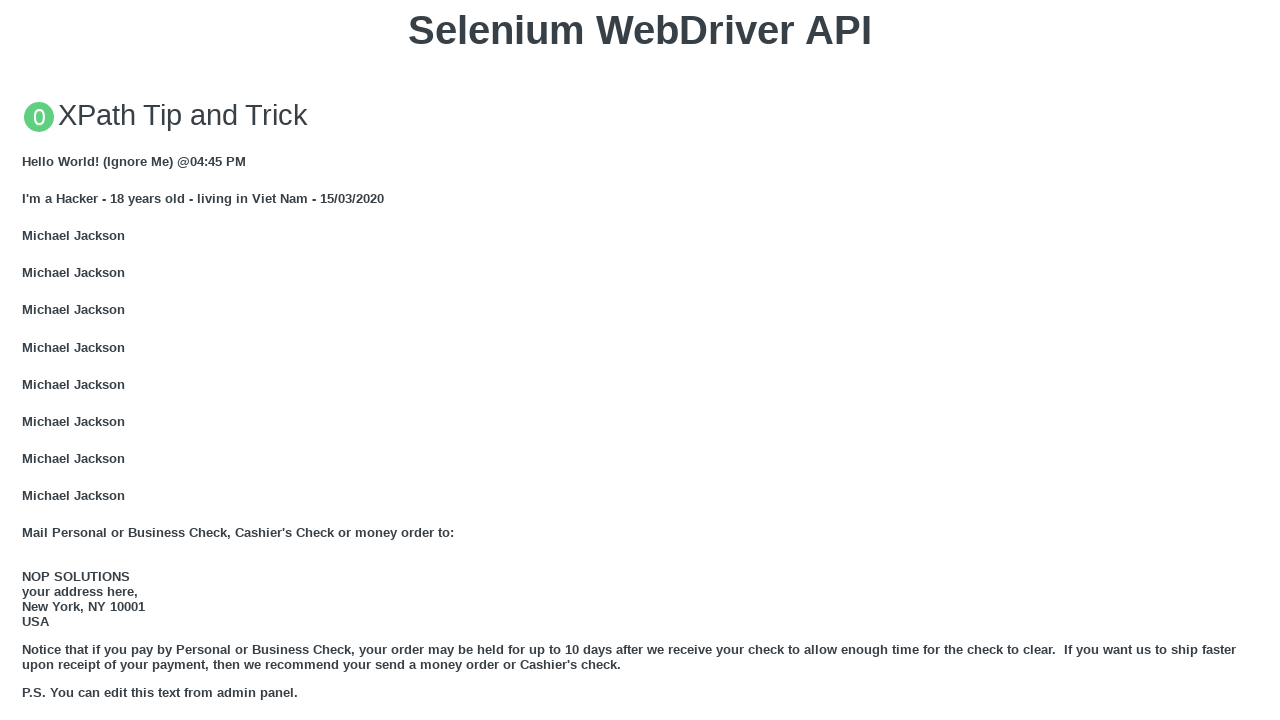

Filled email textbox with 'Automation Testing' on #mail
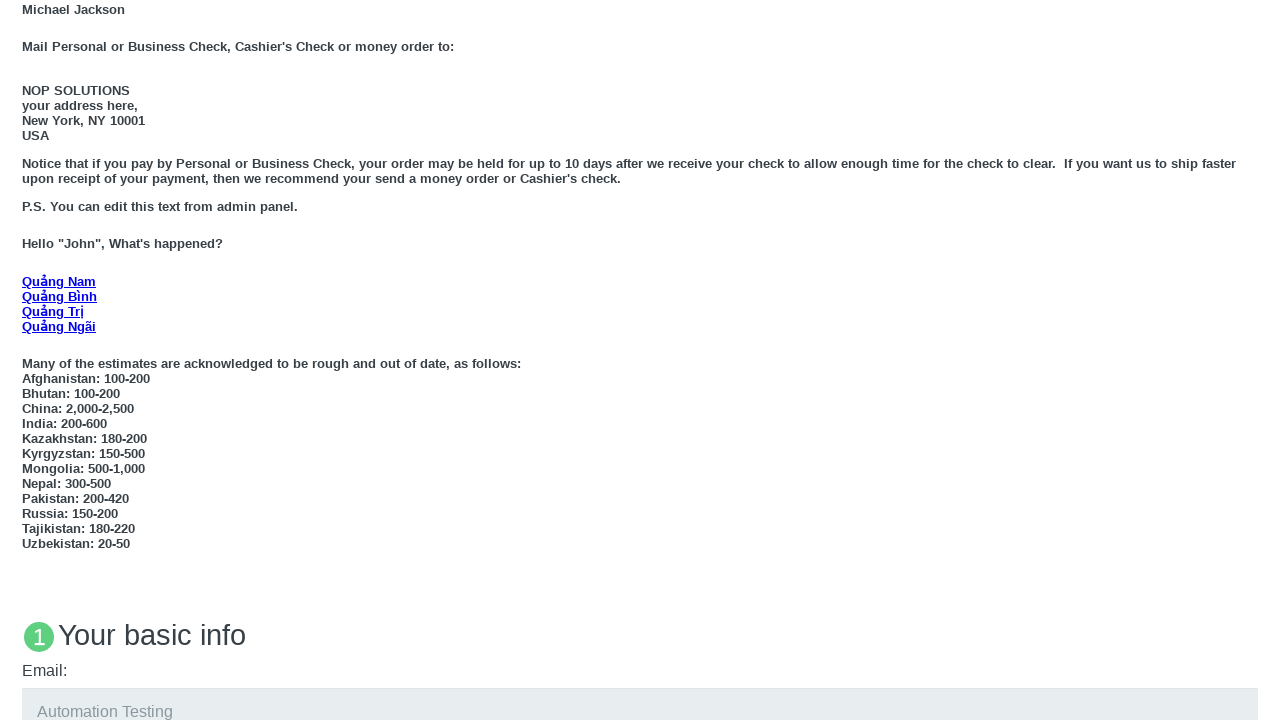

Confirmed education textarea is visible
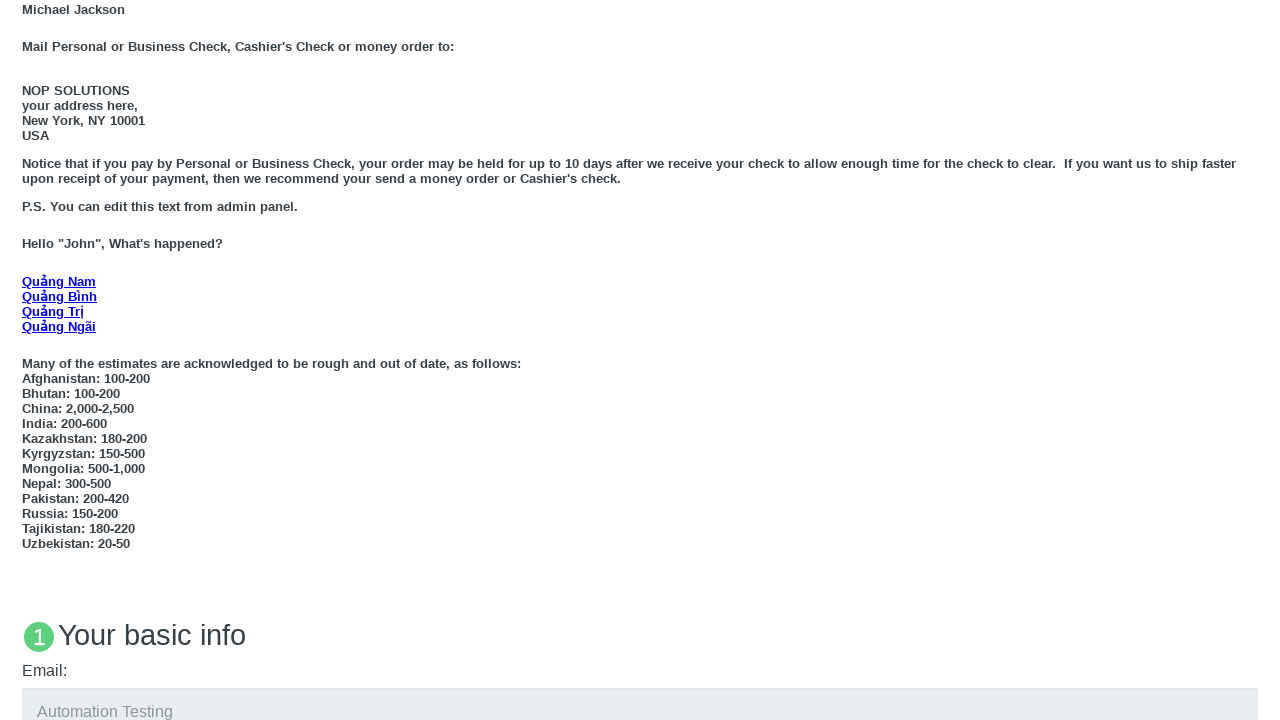

Filled education textarea with 'Automation Testing' on #edu
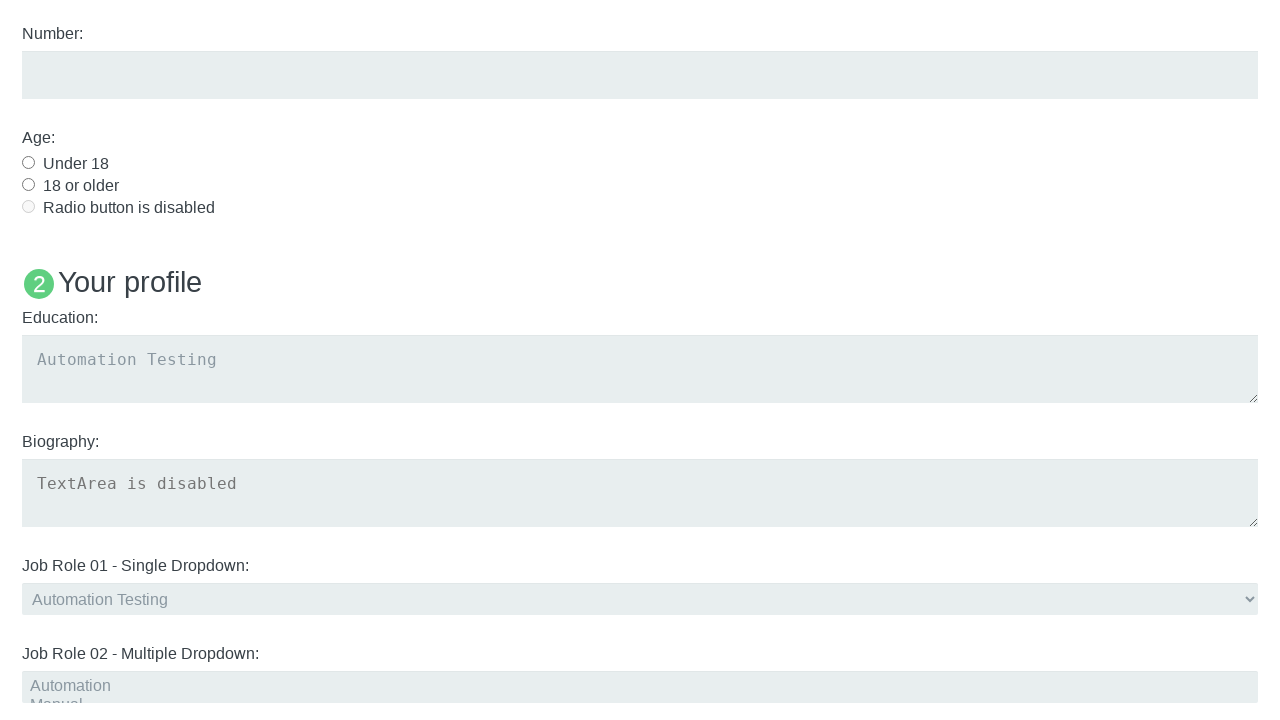

Confirmed age under 18 checkbox is visible
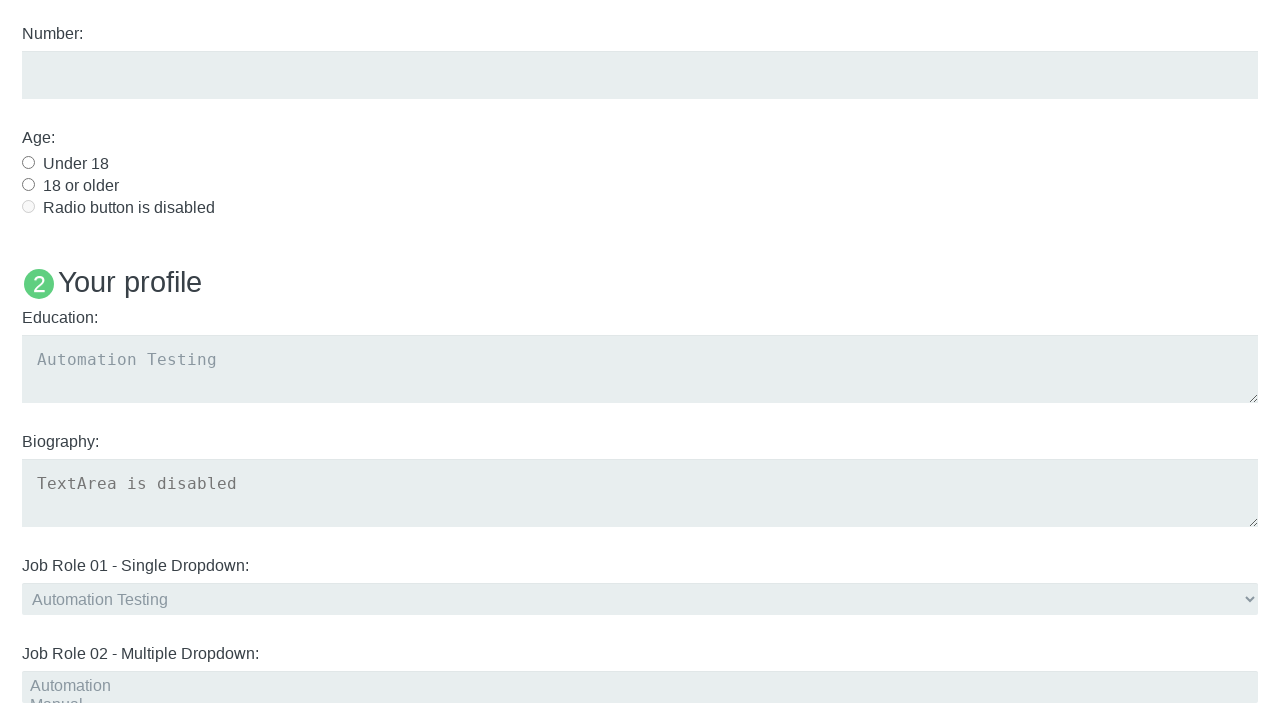

Clicked age under 18 checkbox at (28, 162) on #under_18
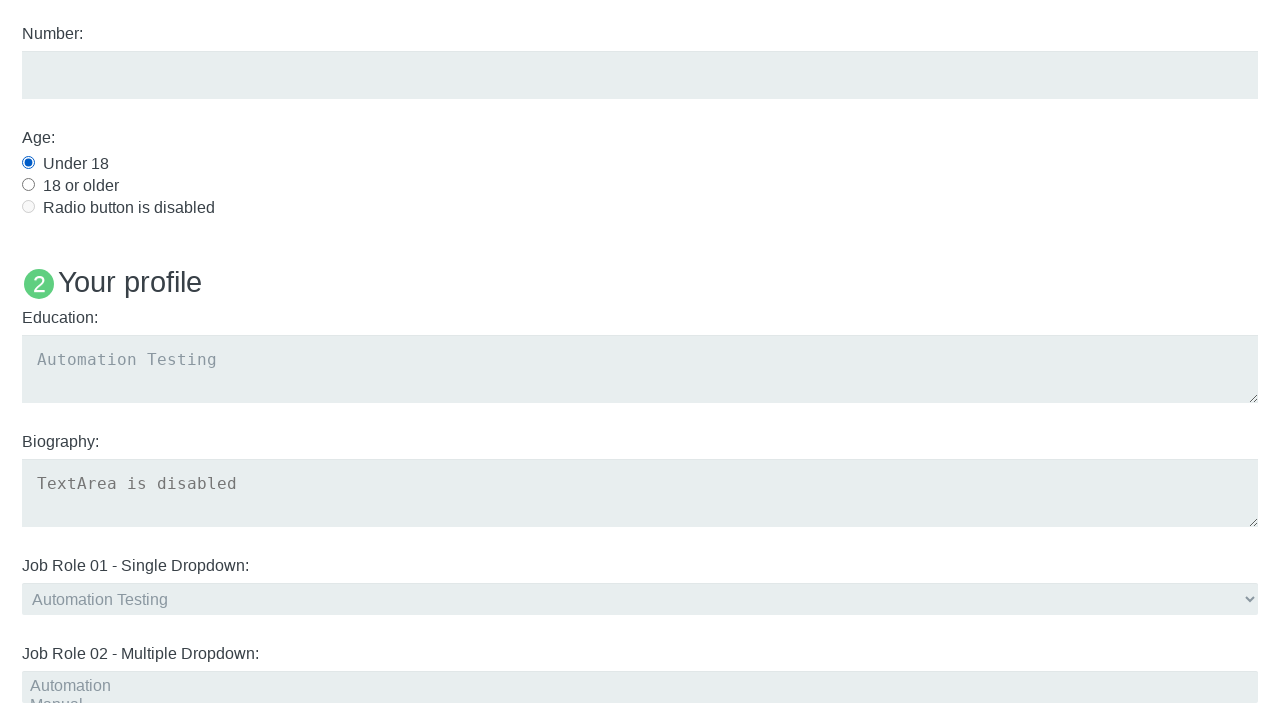

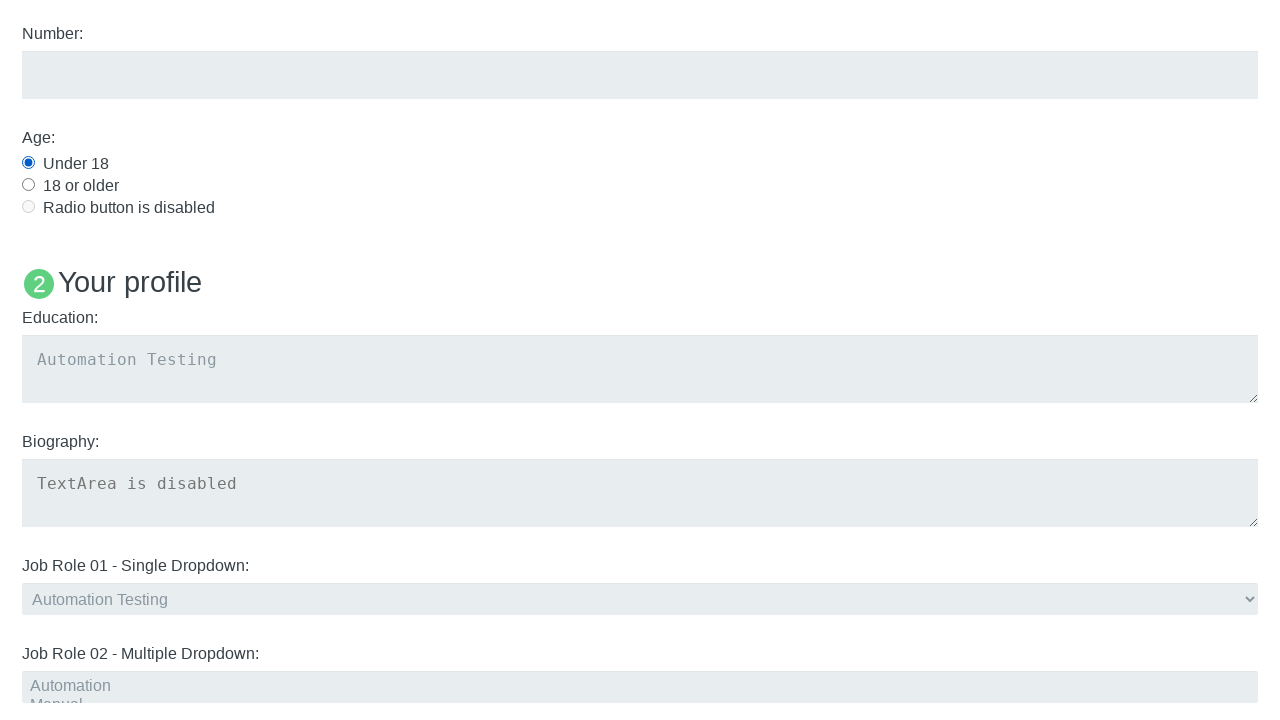